Tests iframe interaction by filtering products within an embedded iframe on a practice page

Starting URL: https://commitquality.com/practice-iframe

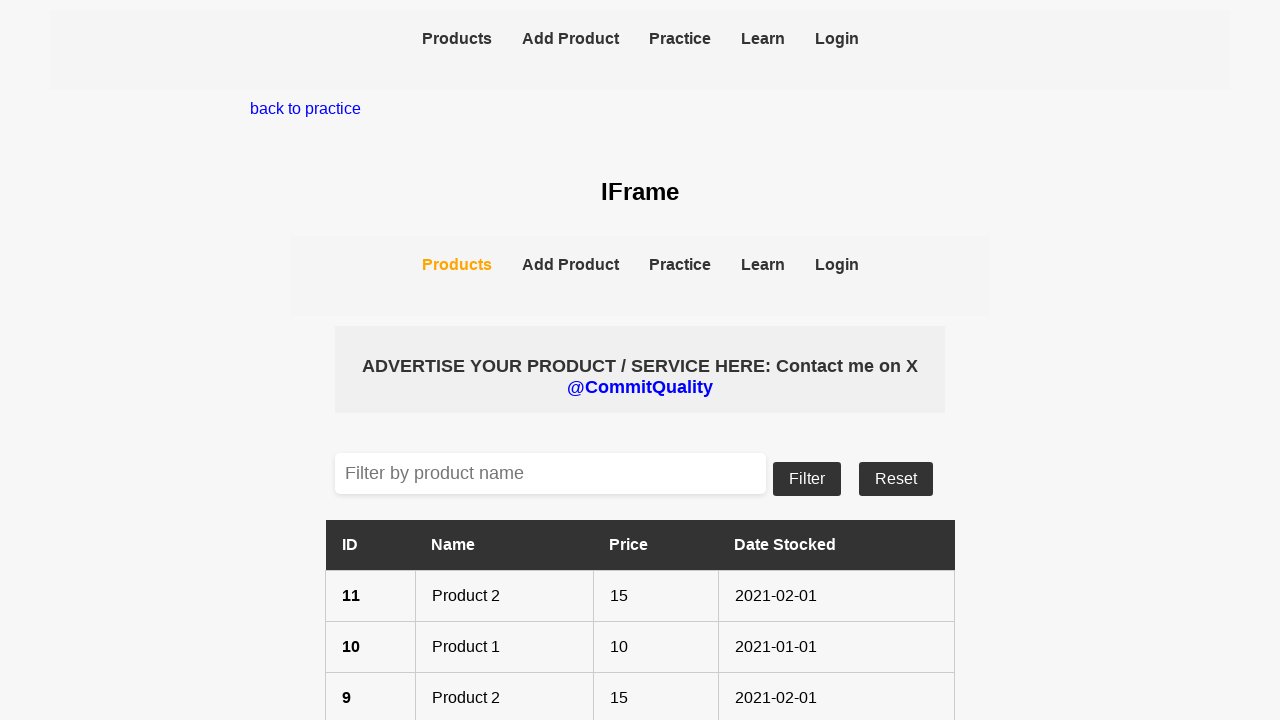

Located iframe and accessed its content frame
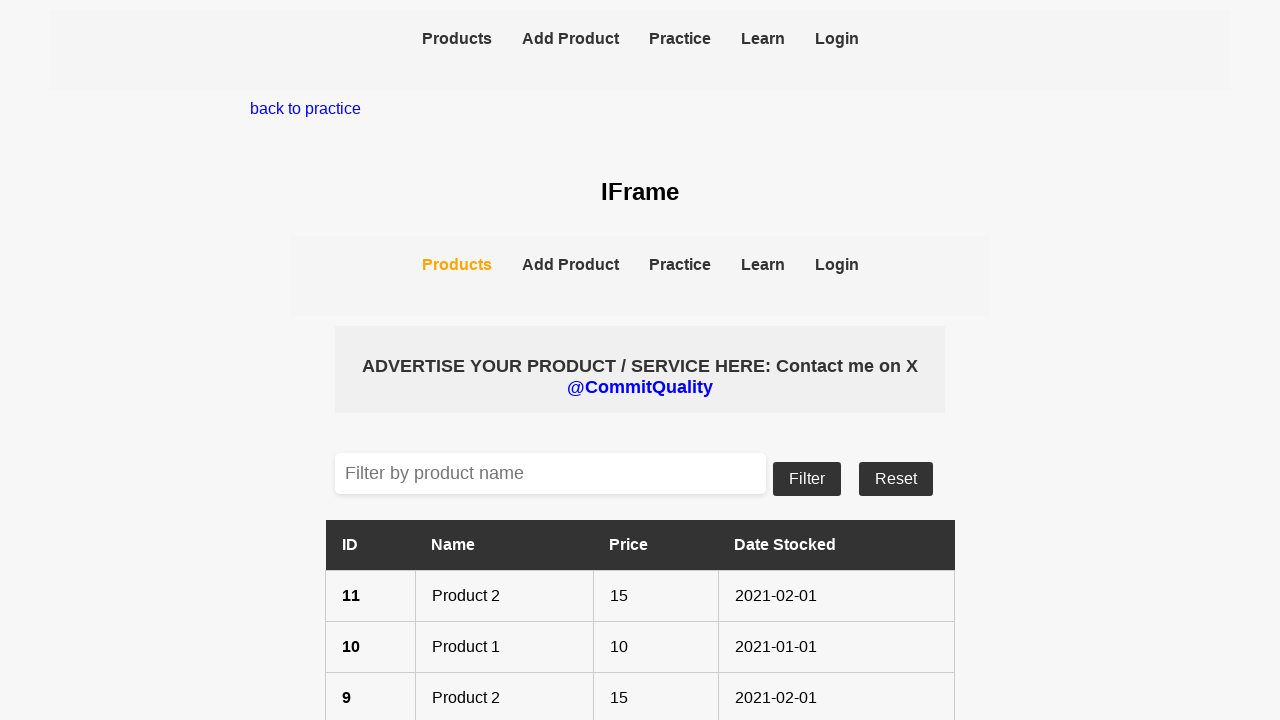

Filled product filter input with 'Product 2' inside iframe on iframe >> internal:control=enter-frame >> xpath=//input[@placeholder='Filter by 
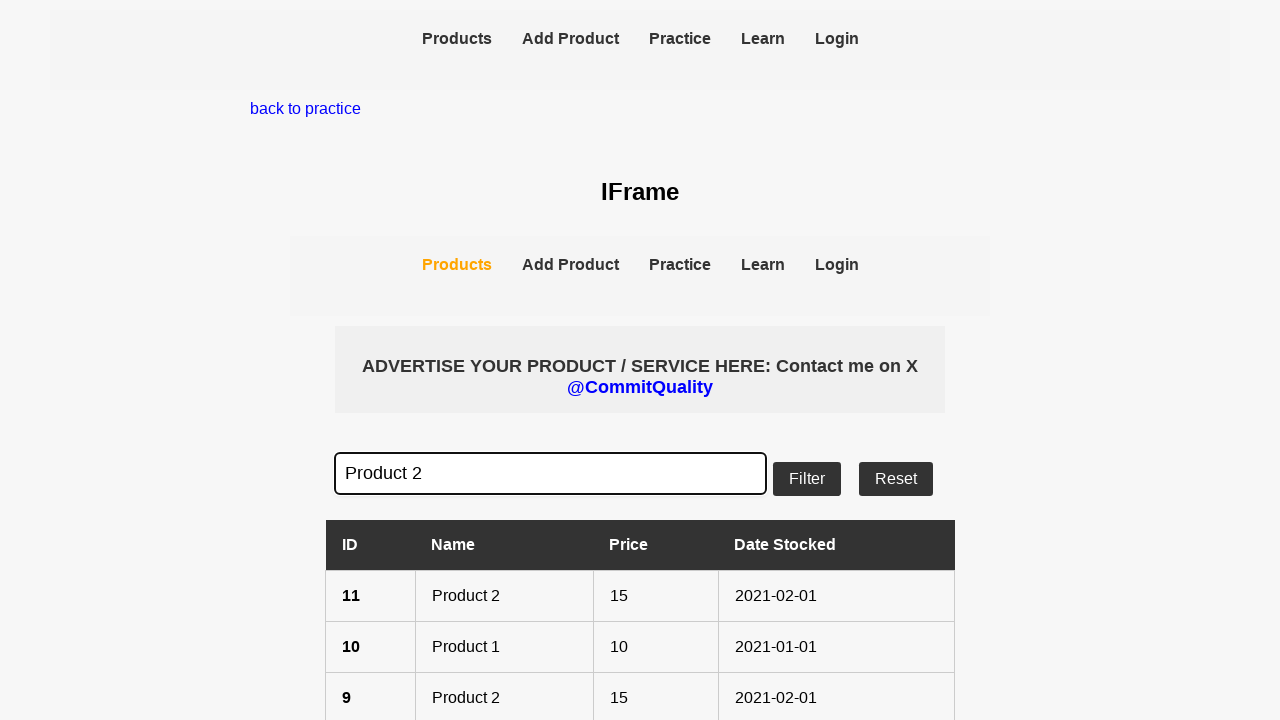

Clicked filter button to apply product filter inside iframe at (807, 478) on iframe >> internal:control=enter-frame >> internal:testid=[data-testid="filter-b
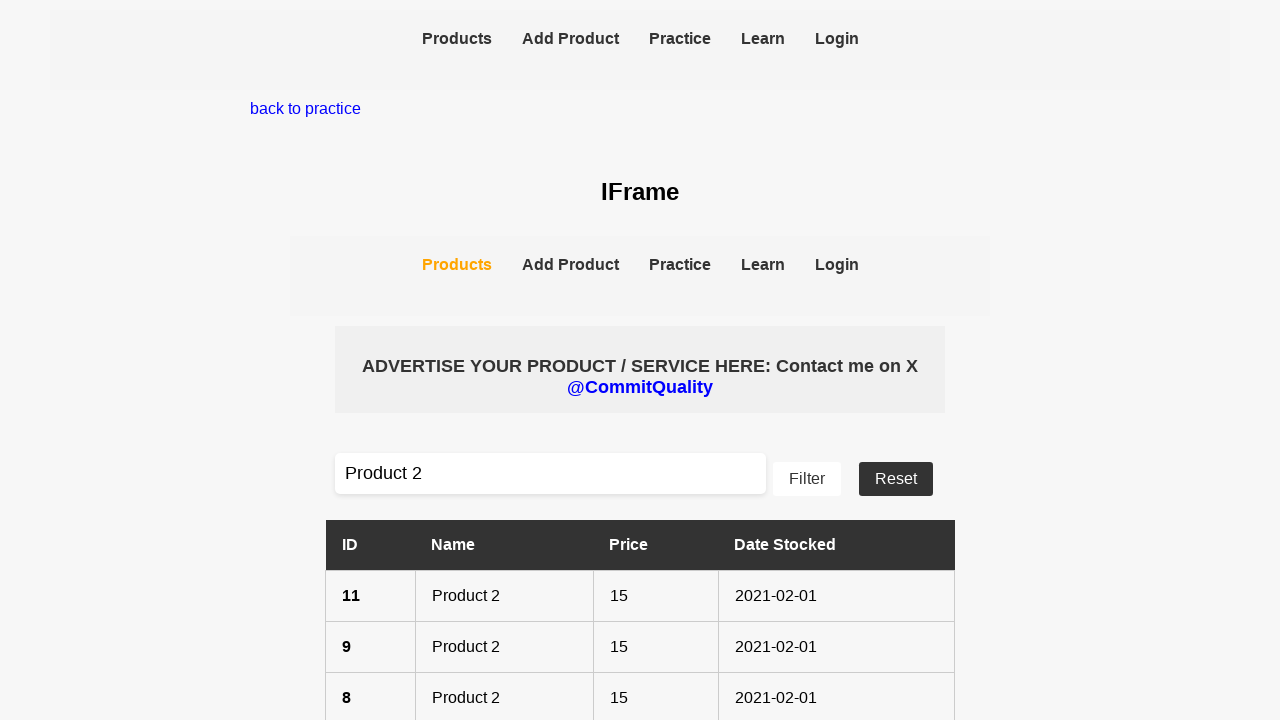

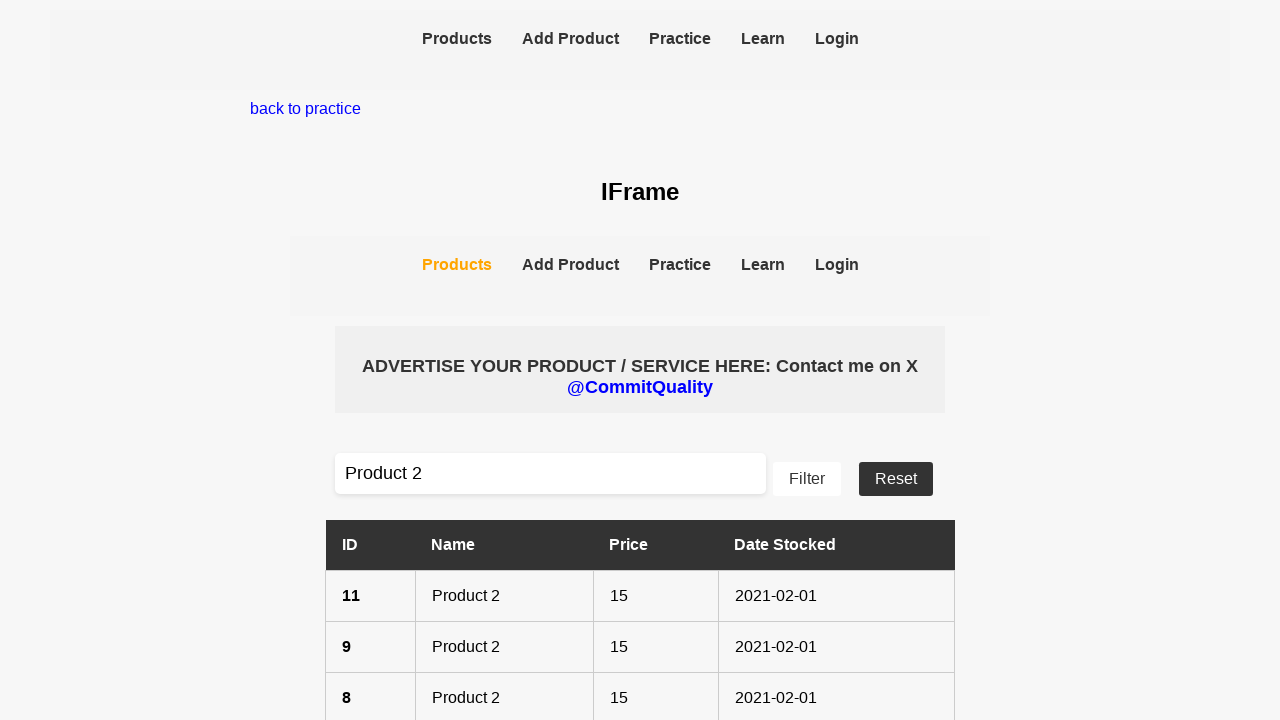